Tests Bootstrap dropdown component by clicking the dropdown button and verifying the dropdown menu appears

Starting URL: https://getbootstrap.com/docs/4.0/components/dropdowns/

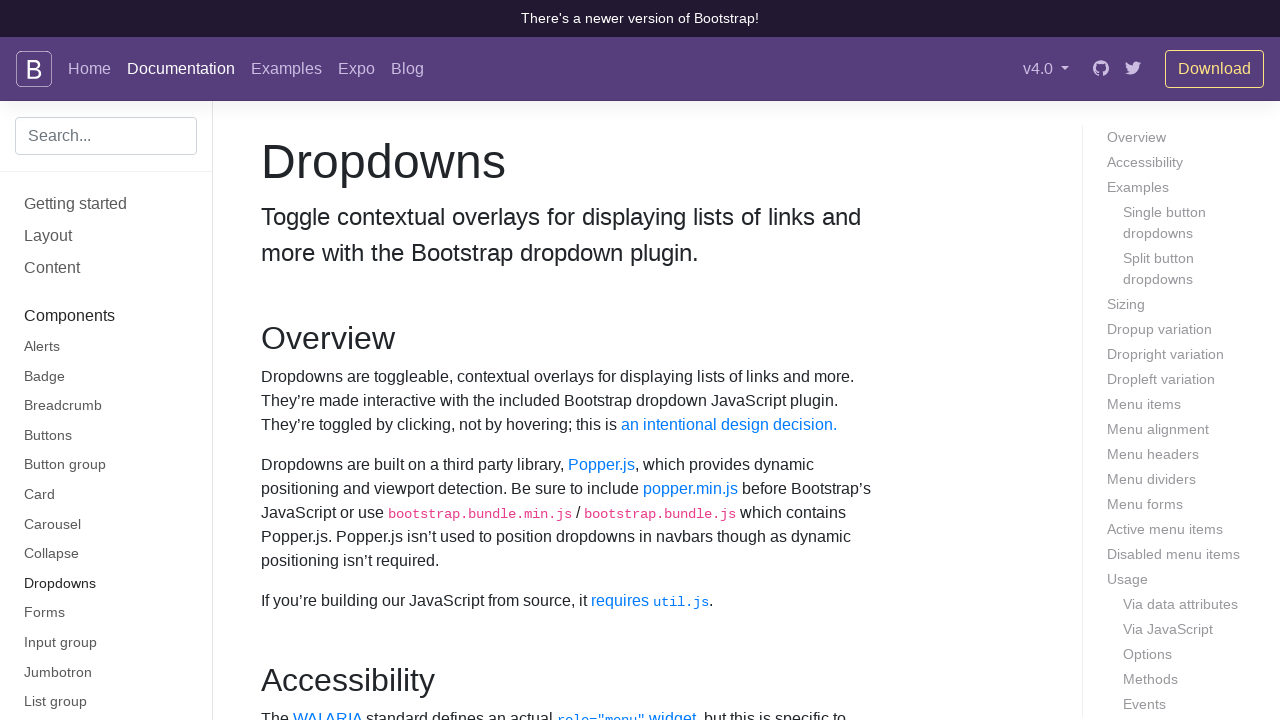

Clicked dropdown button to open menu at (370, 360) on #dropdownMenuButton
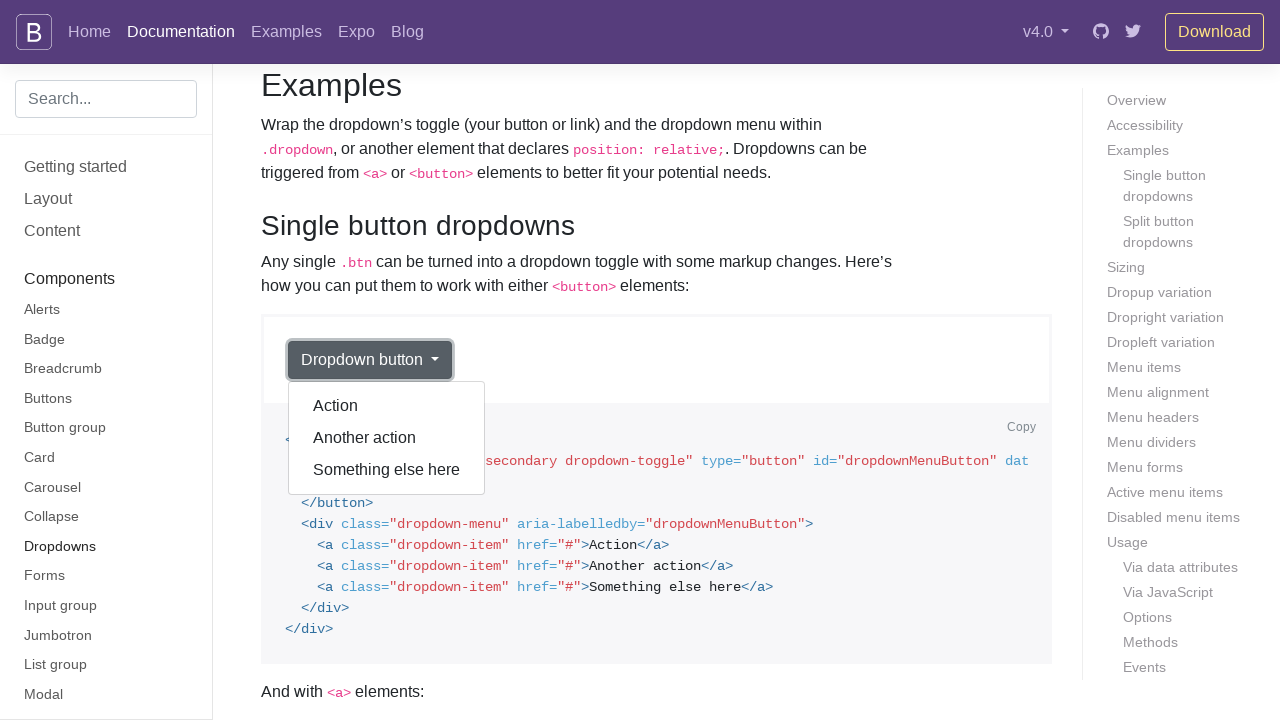

Dropdown menu appeared and is visible
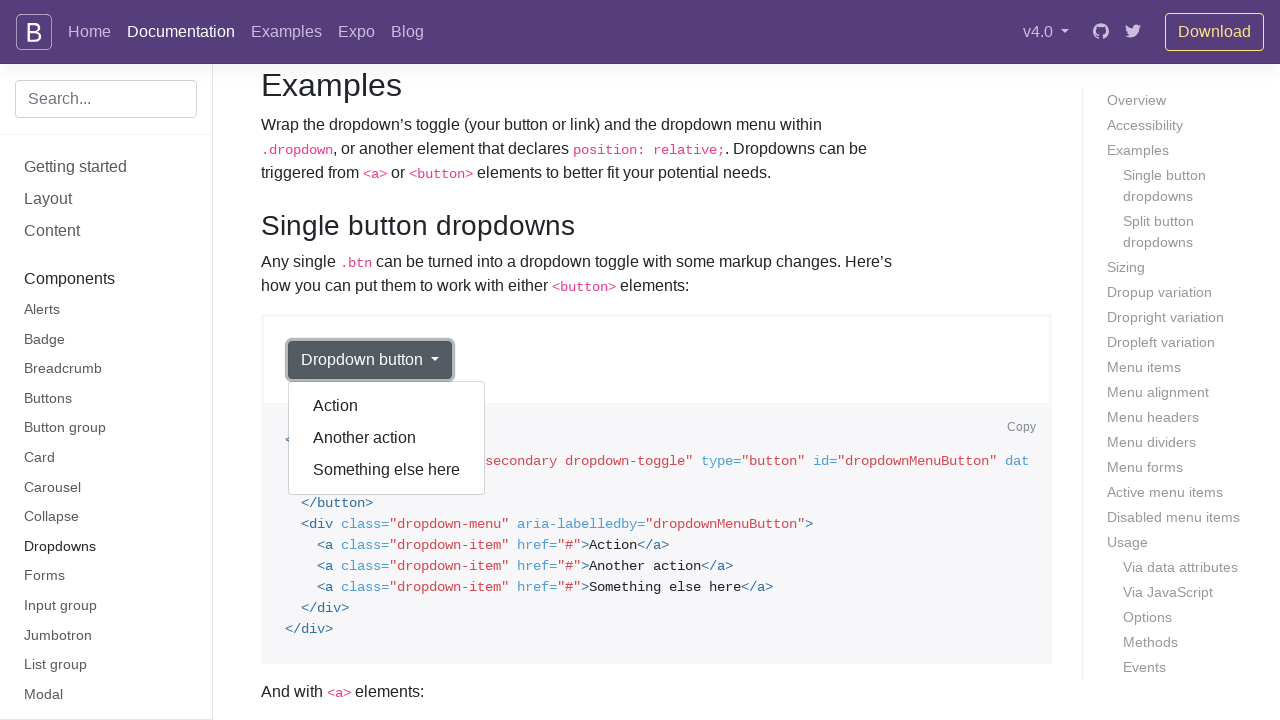

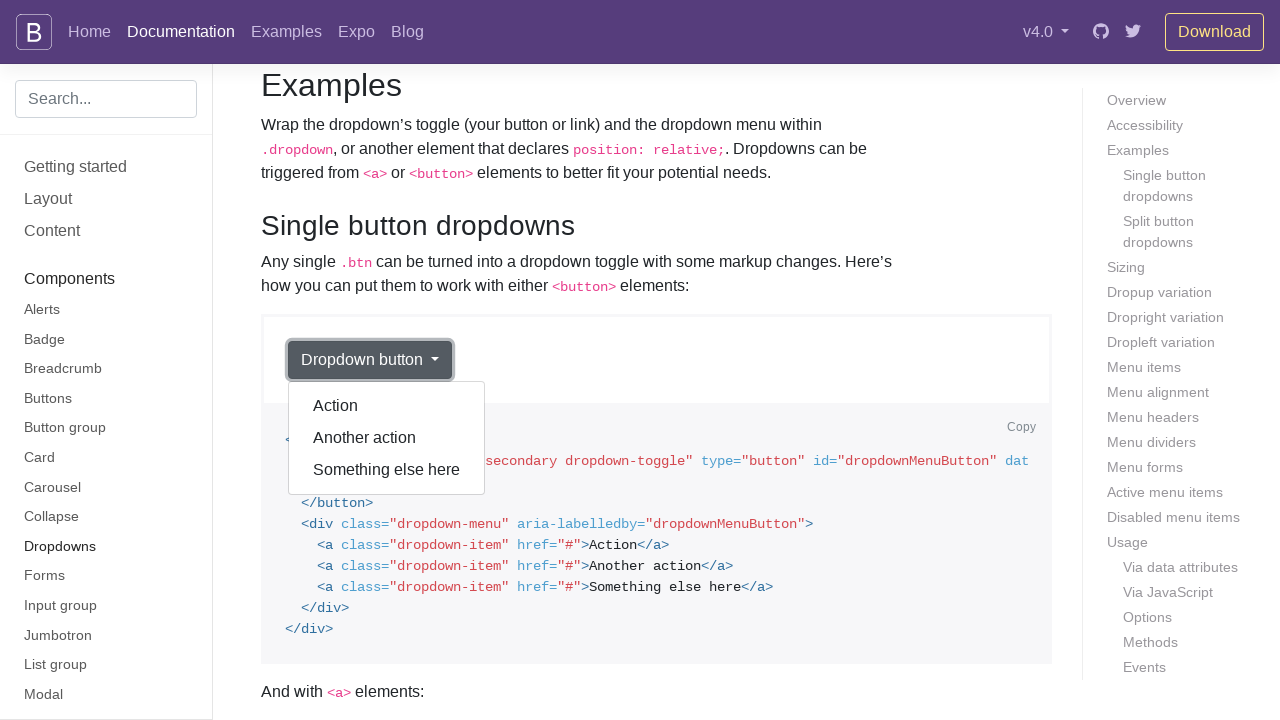